Tests password generator by entering "hello" as master password and "google.com" as site name, then generates and retrieves the password

Starting URL: http://angel.net/~nic/passwd.current.html

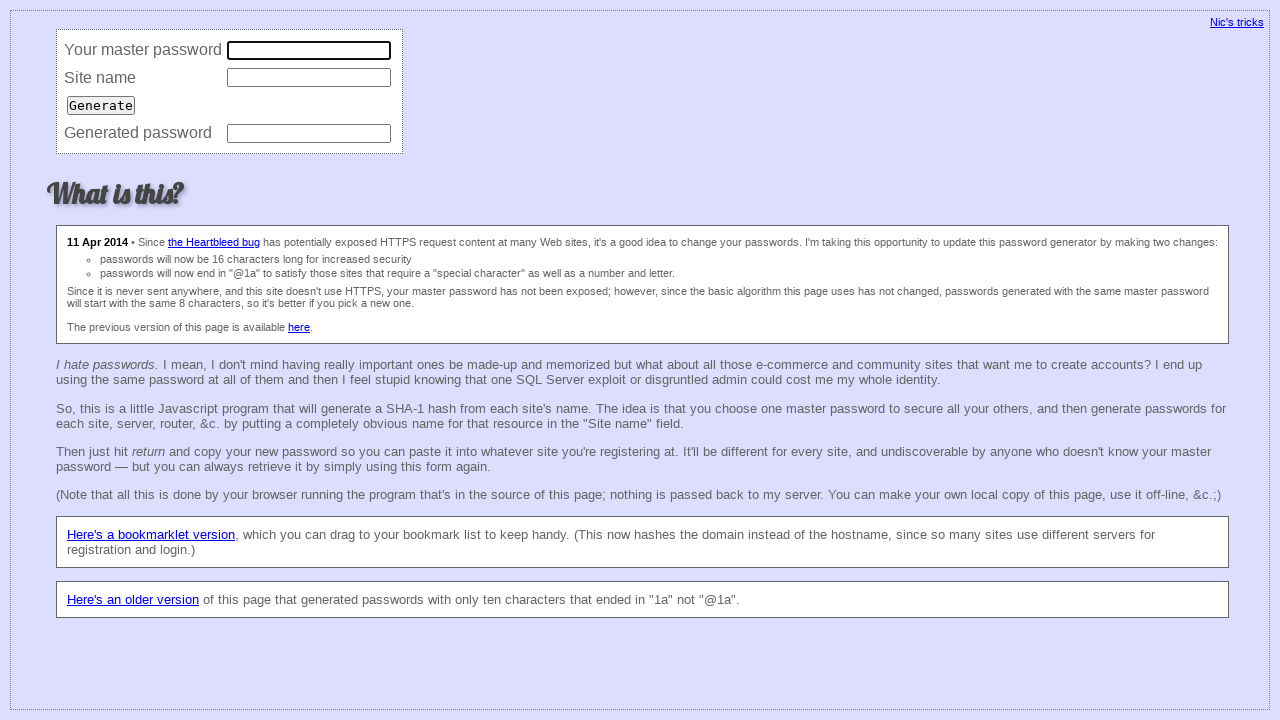

Filled master password field with 'hello' on input[name='master']
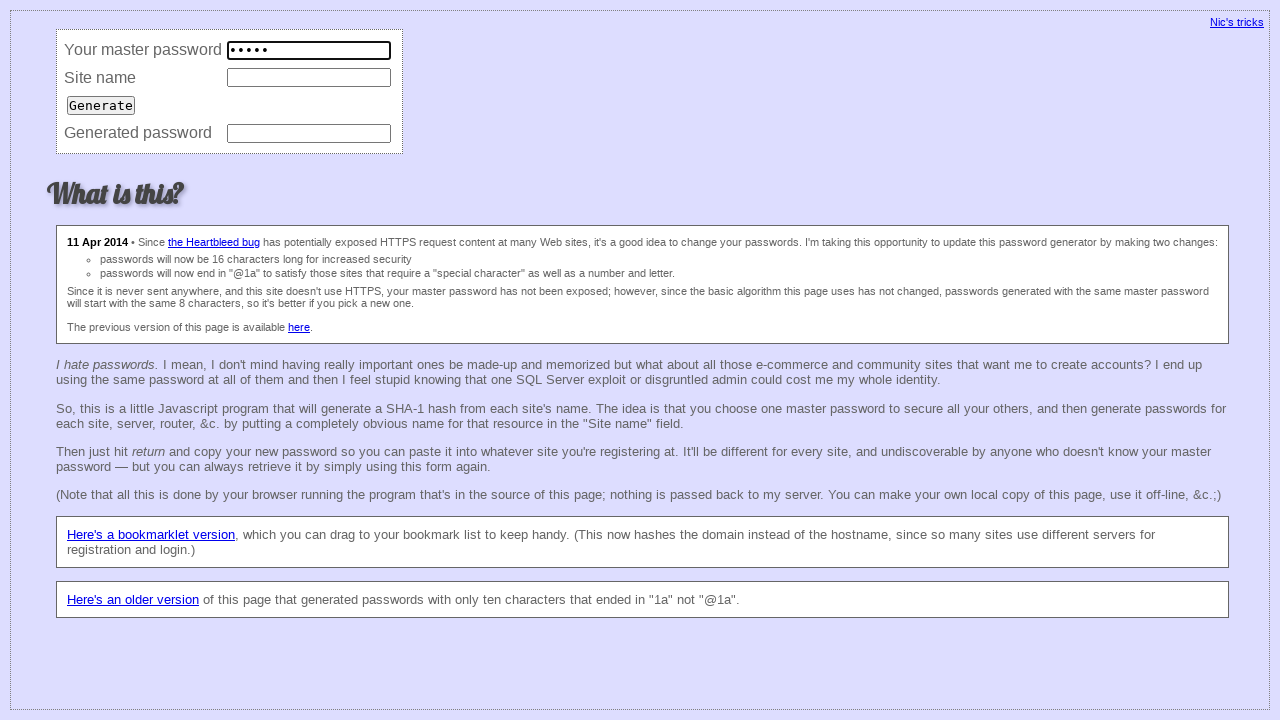

Filled site name field with 'google.com' on input[name='site']
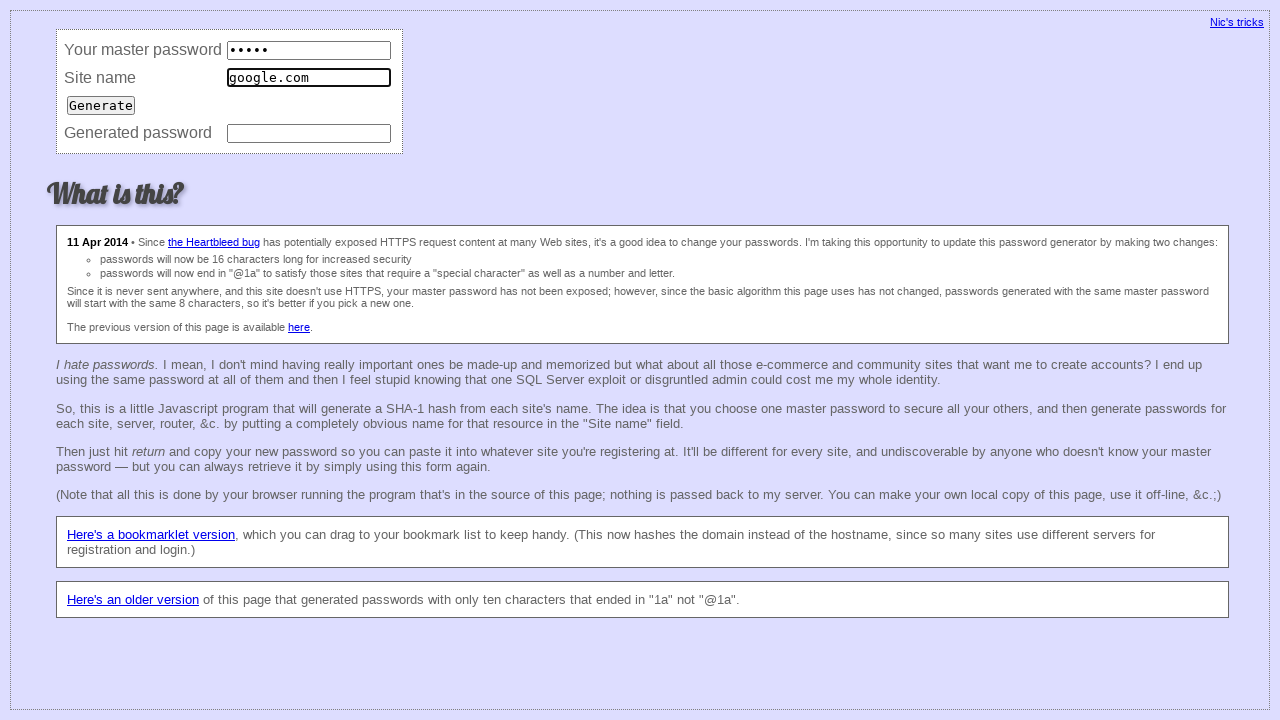

Clicked Generate button to create password at (101, 105) on input[value='Generate']
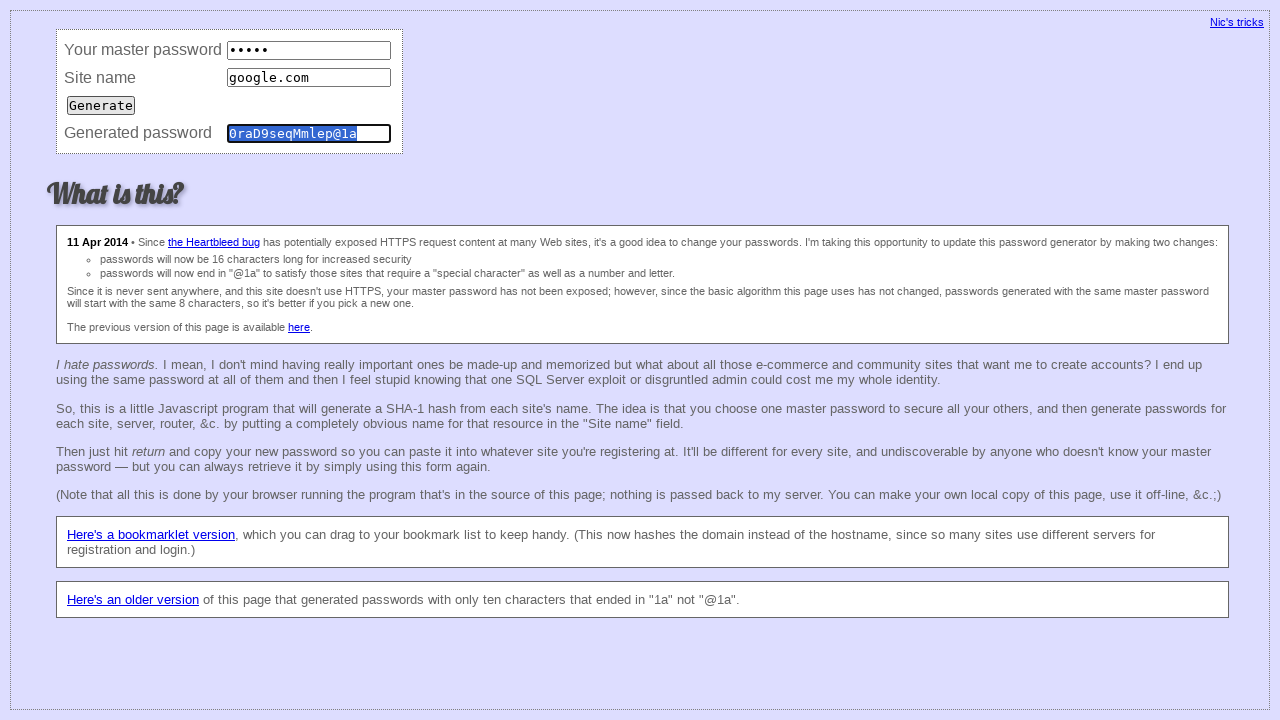

Retrieved generated password: 0raD9seqMmlep@1a
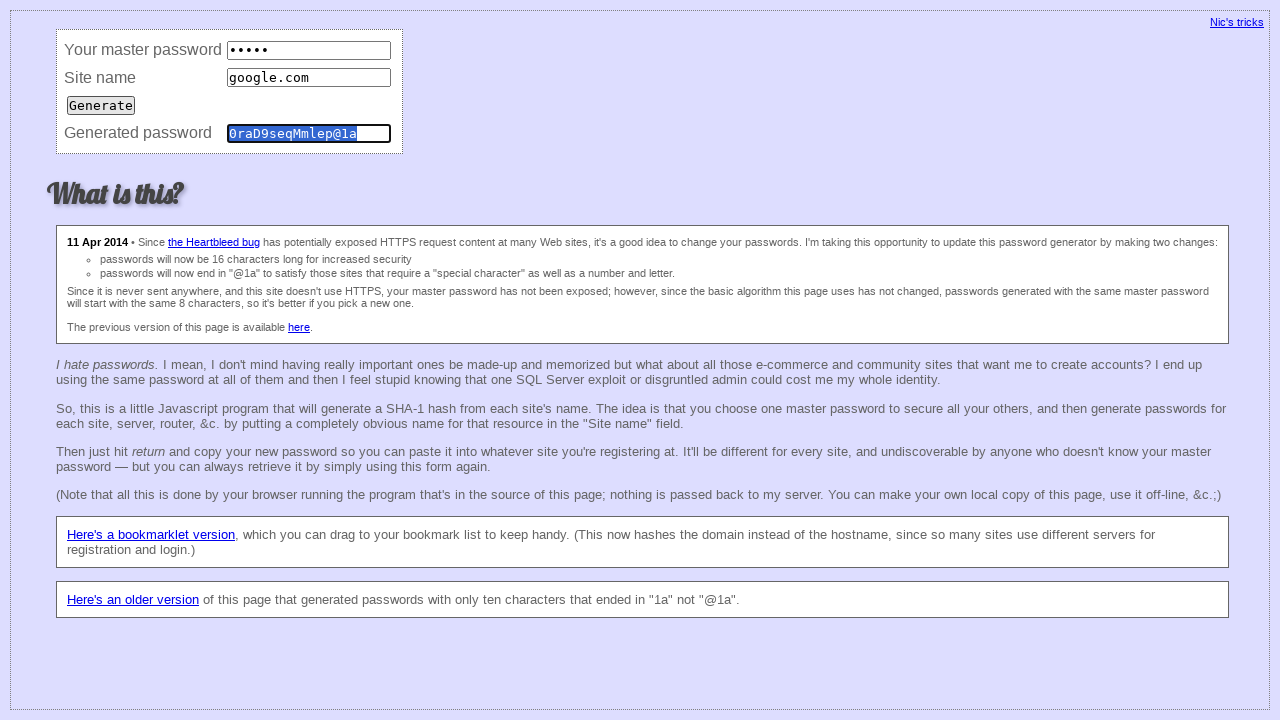

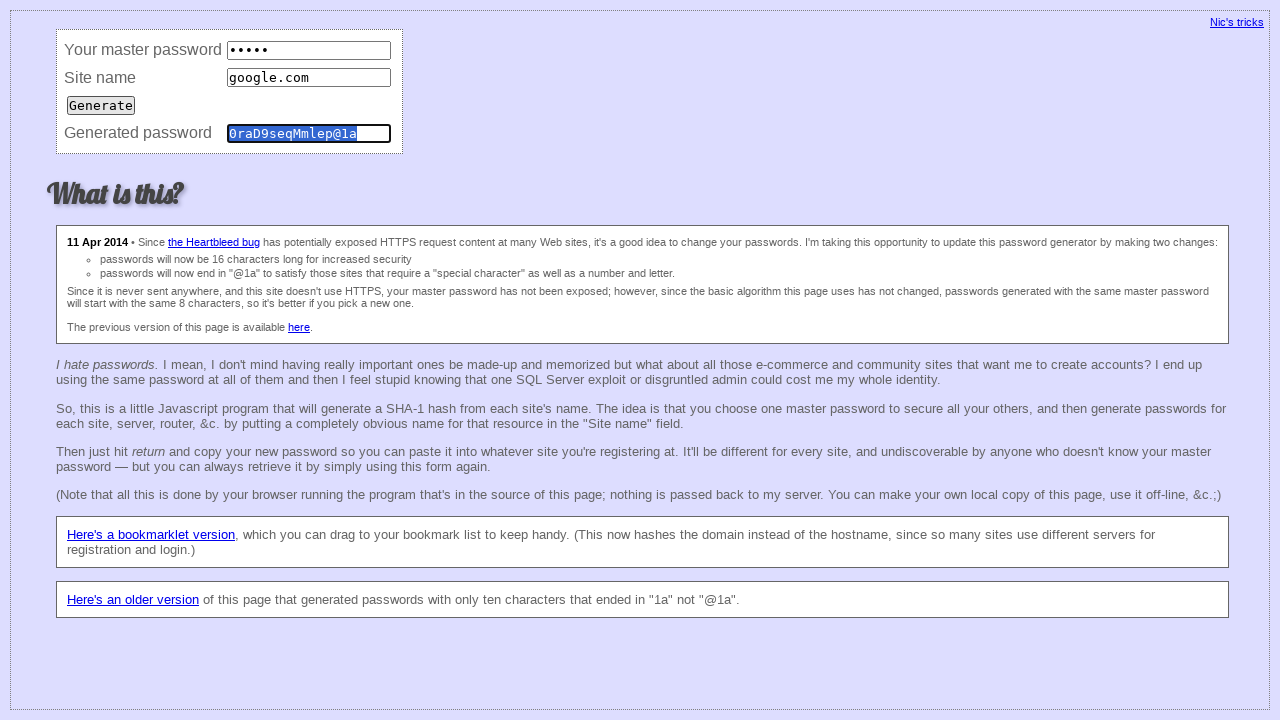